Tests filtering to display only active (incomplete) items

Starting URL: https://demo.playwright.dev/todomvc

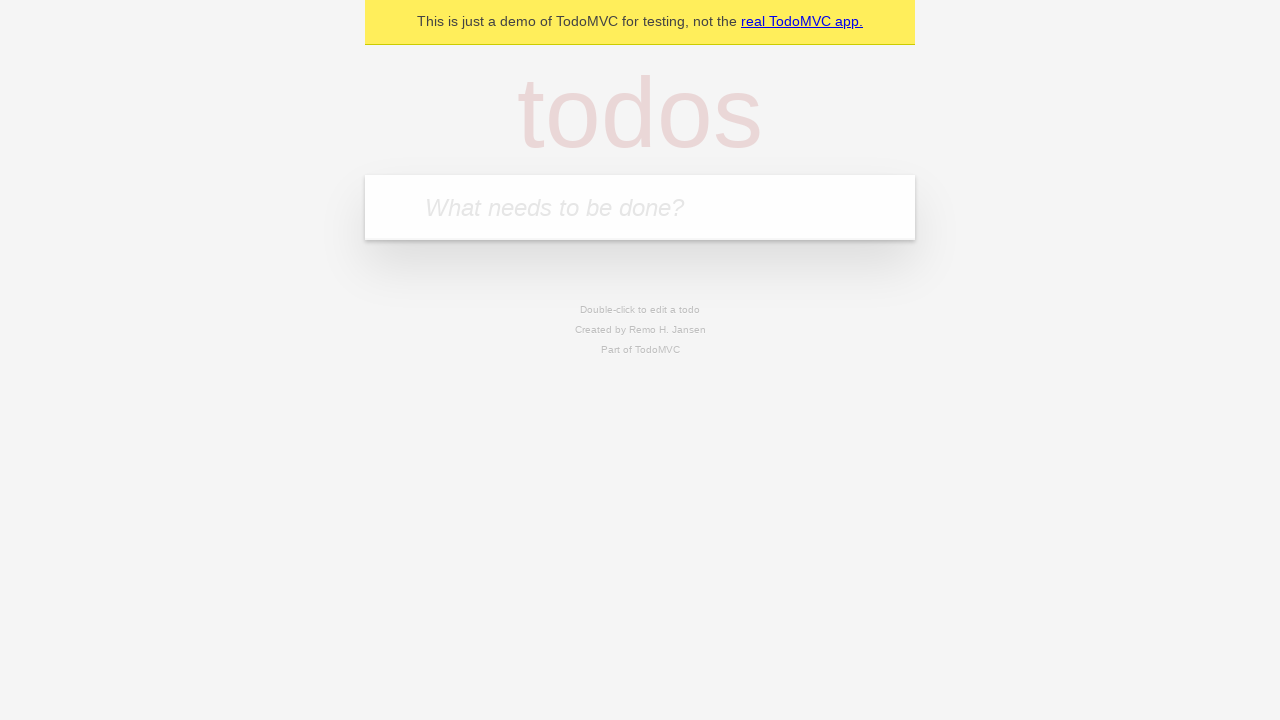

Filled todo input with 'buy some cheese' on internal:attr=[placeholder="What needs to be done?"i]
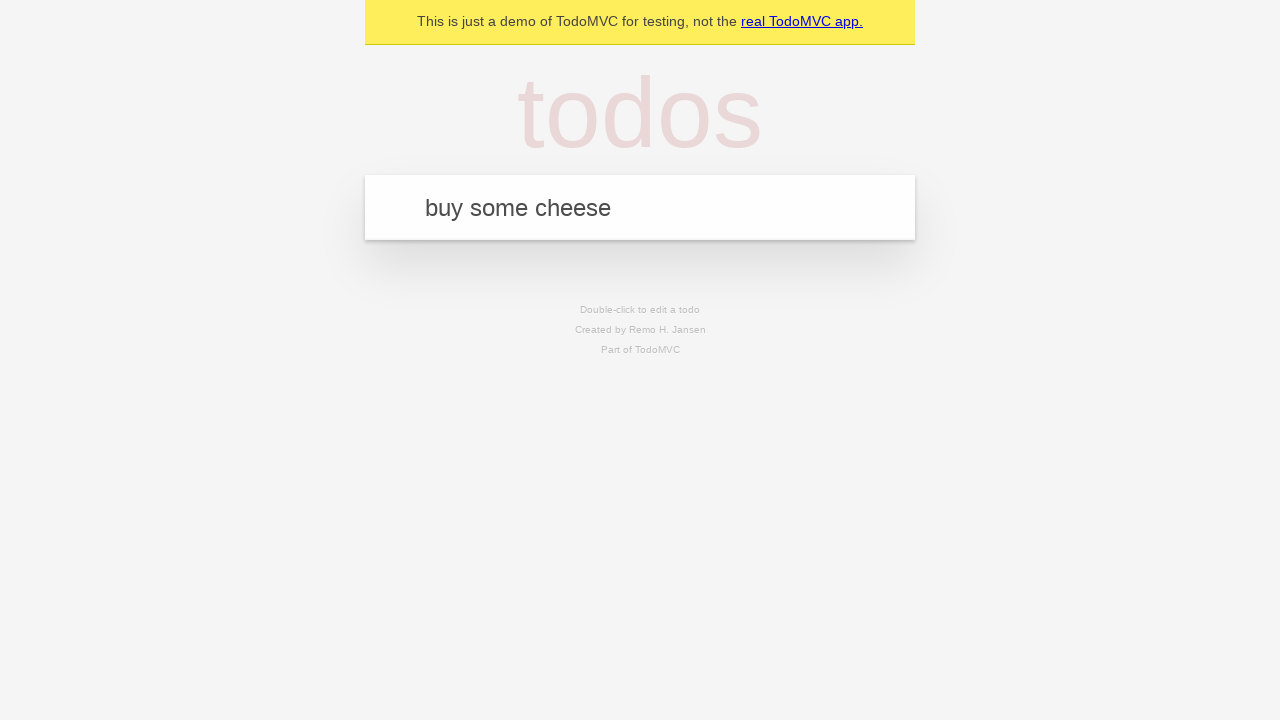

Pressed Enter to create todo 'buy some cheese' on internal:attr=[placeholder="What needs to be done?"i]
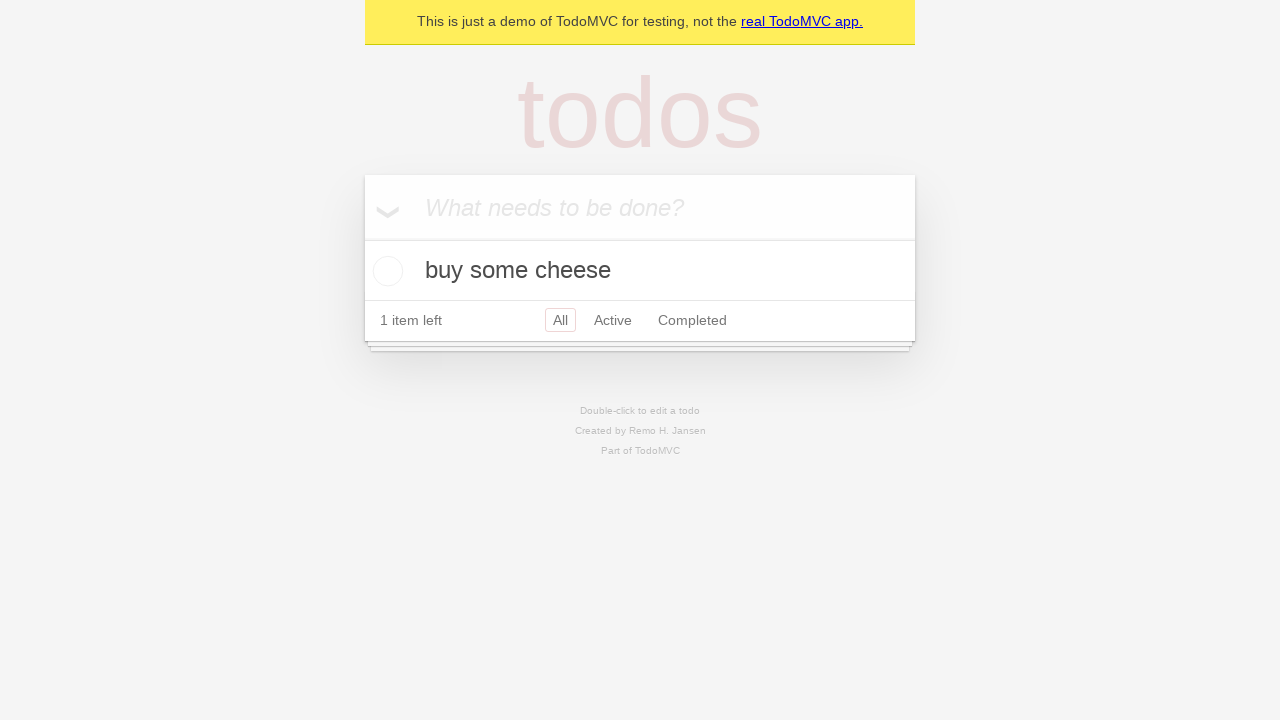

Filled todo input with 'feed the cat' on internal:attr=[placeholder="What needs to be done?"i]
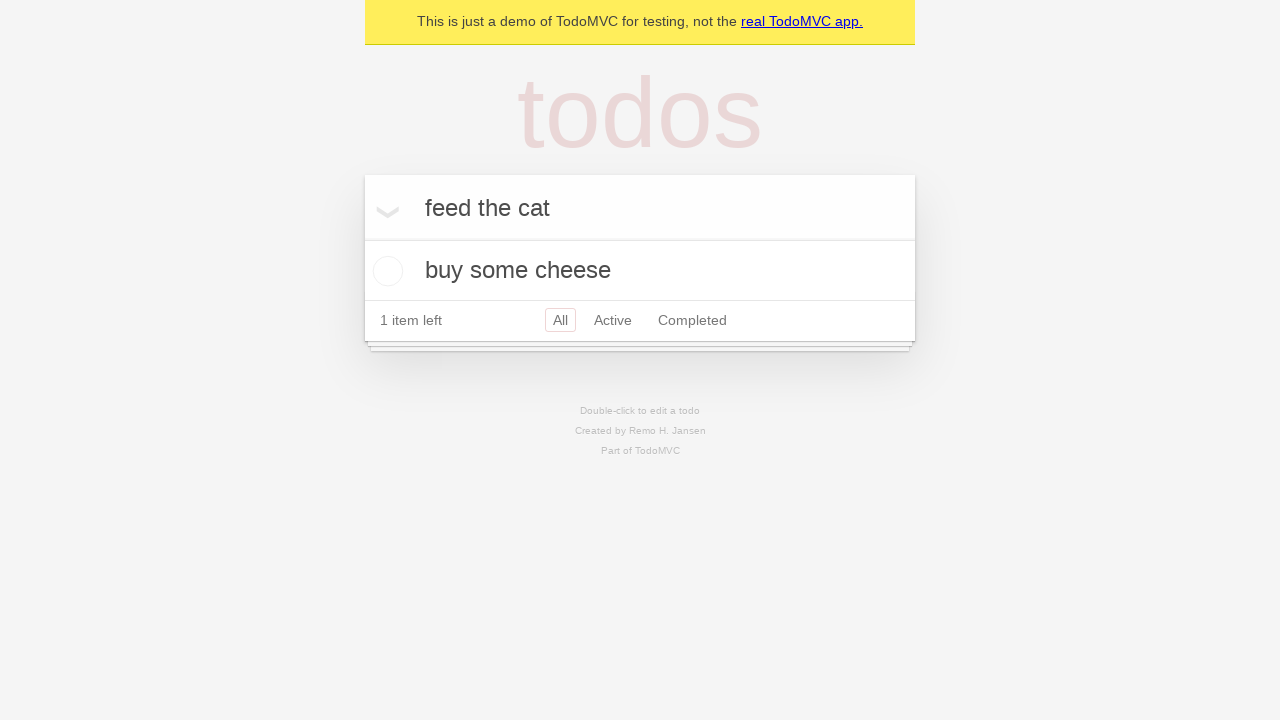

Pressed Enter to create todo 'feed the cat' on internal:attr=[placeholder="What needs to be done?"i]
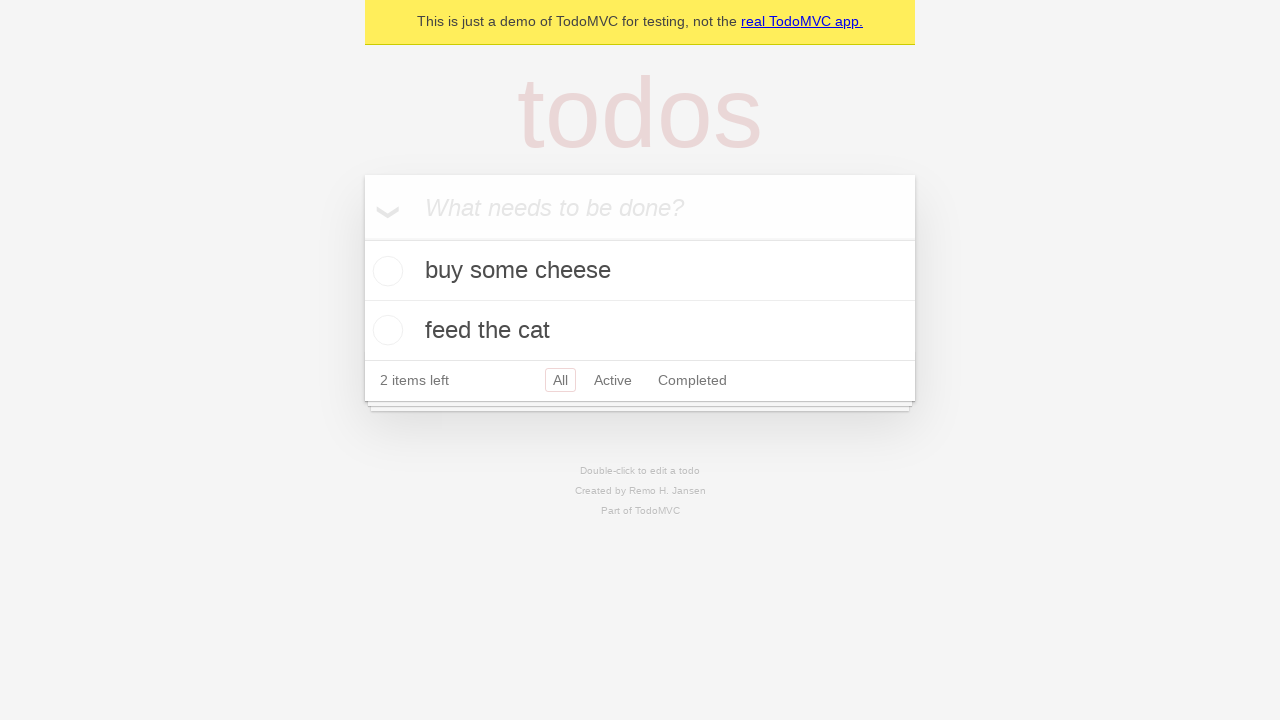

Filled todo input with 'book a doctors appointment' on internal:attr=[placeholder="What needs to be done?"i]
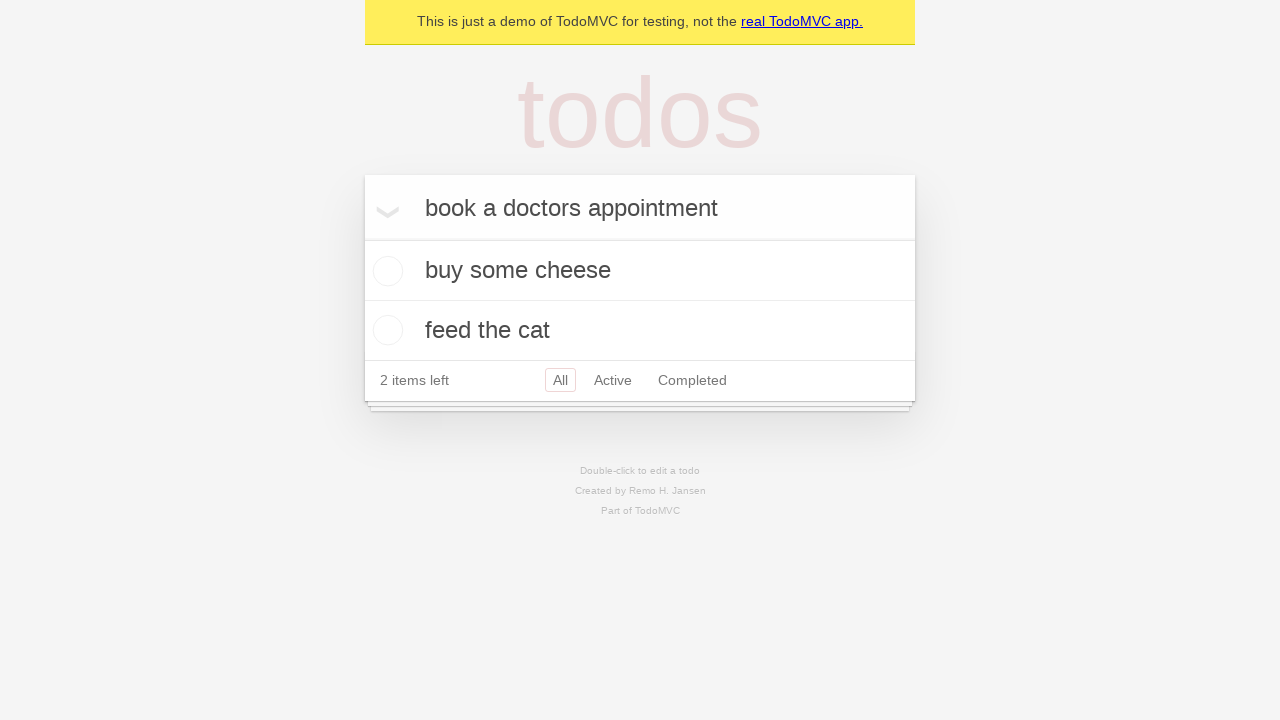

Pressed Enter to create todo 'book a doctors appointment' on internal:attr=[placeholder="What needs to be done?"i]
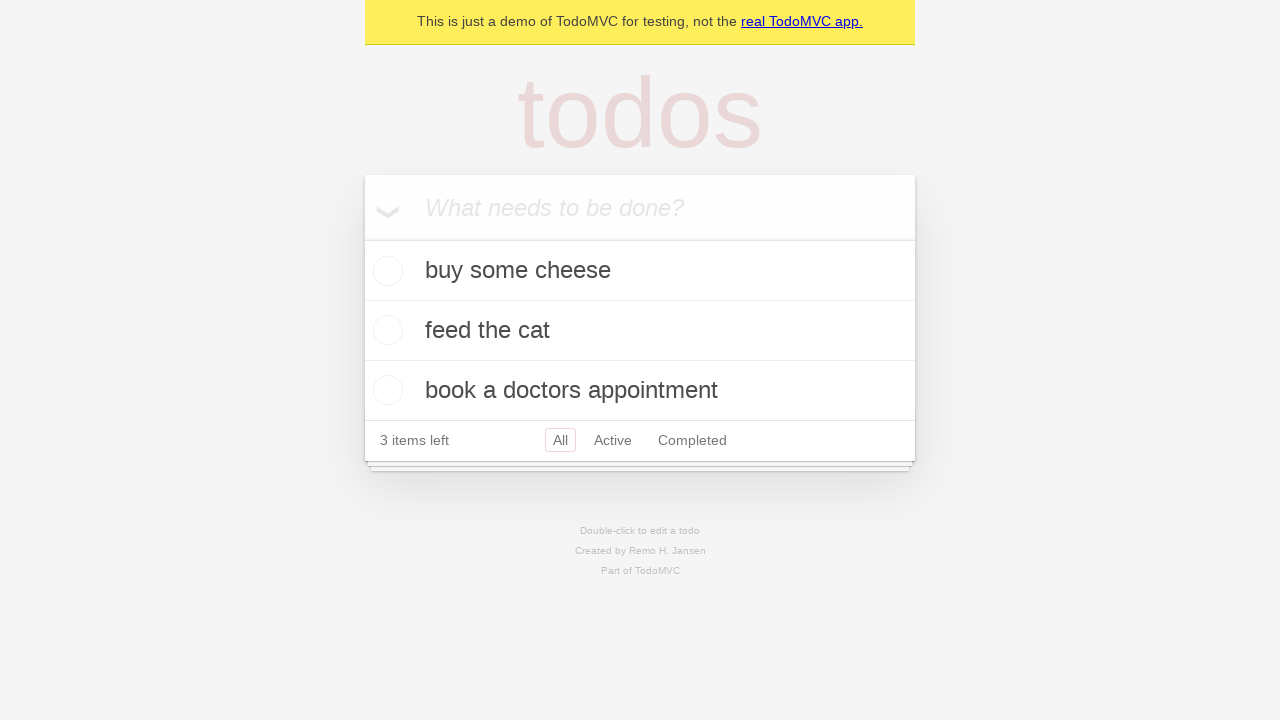

Verified all 3 todos were created
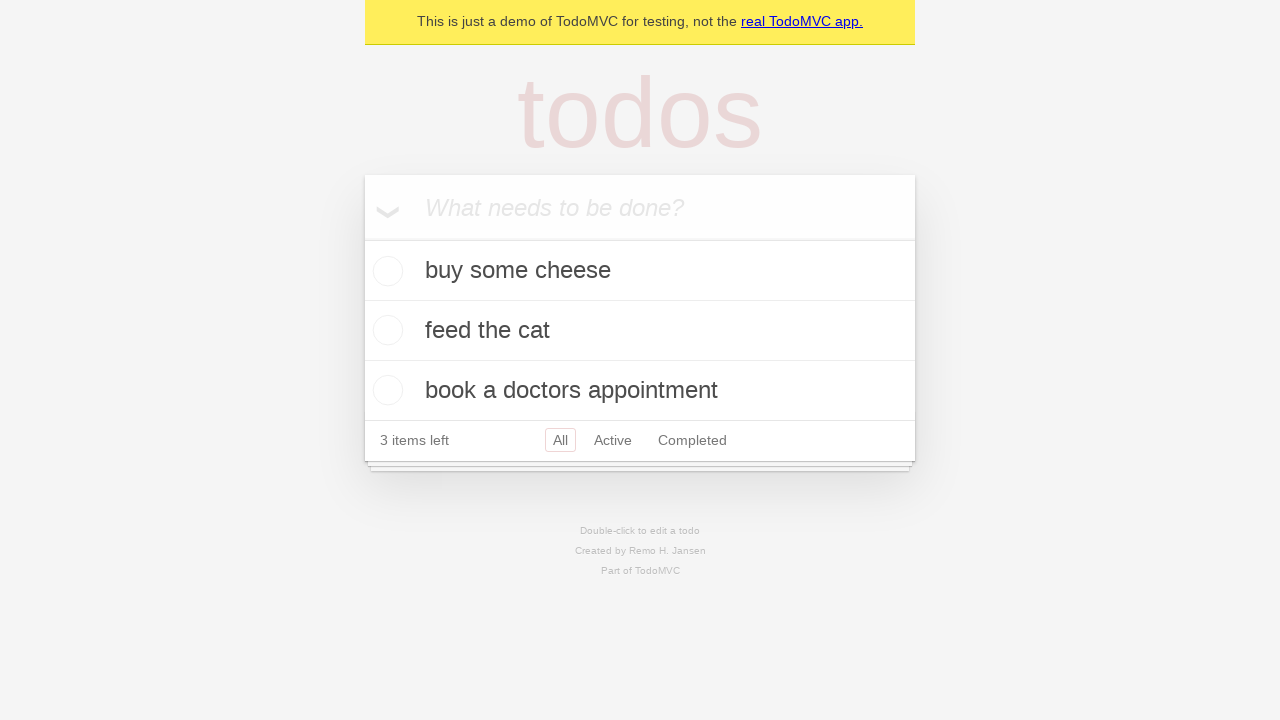

Checked the second todo item (feed the cat) at (385, 330) on internal:testid=[data-testid="todo-item"s] >> nth=1 >> internal:role=checkbox
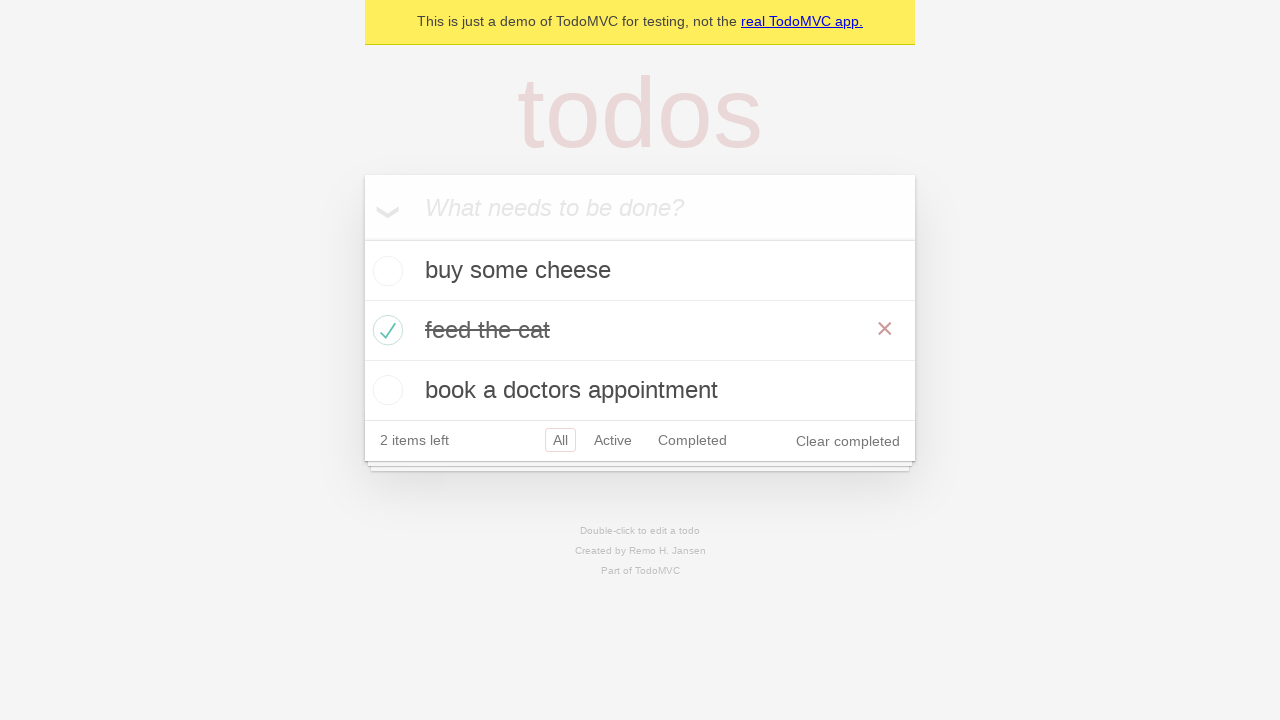

Clicked Active filter to display only incomplete items at (613, 440) on internal:role=link[name="Active"i]
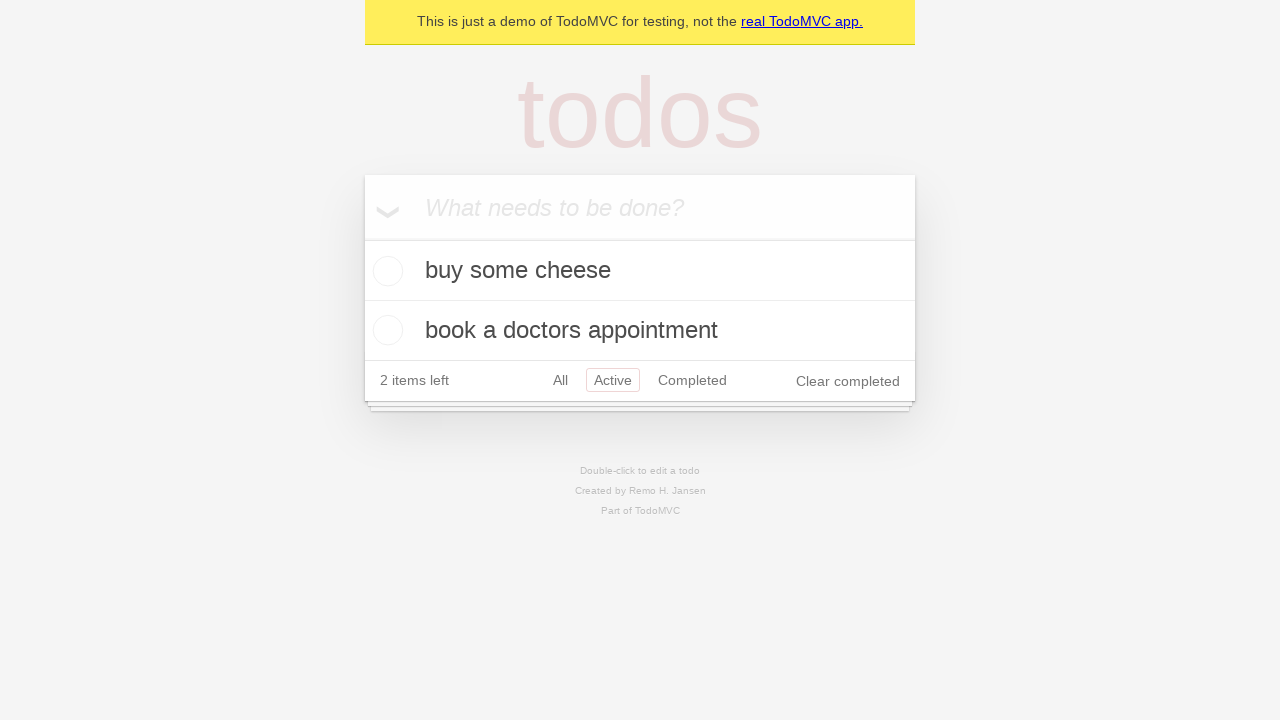

Verified filter results show 2 active items
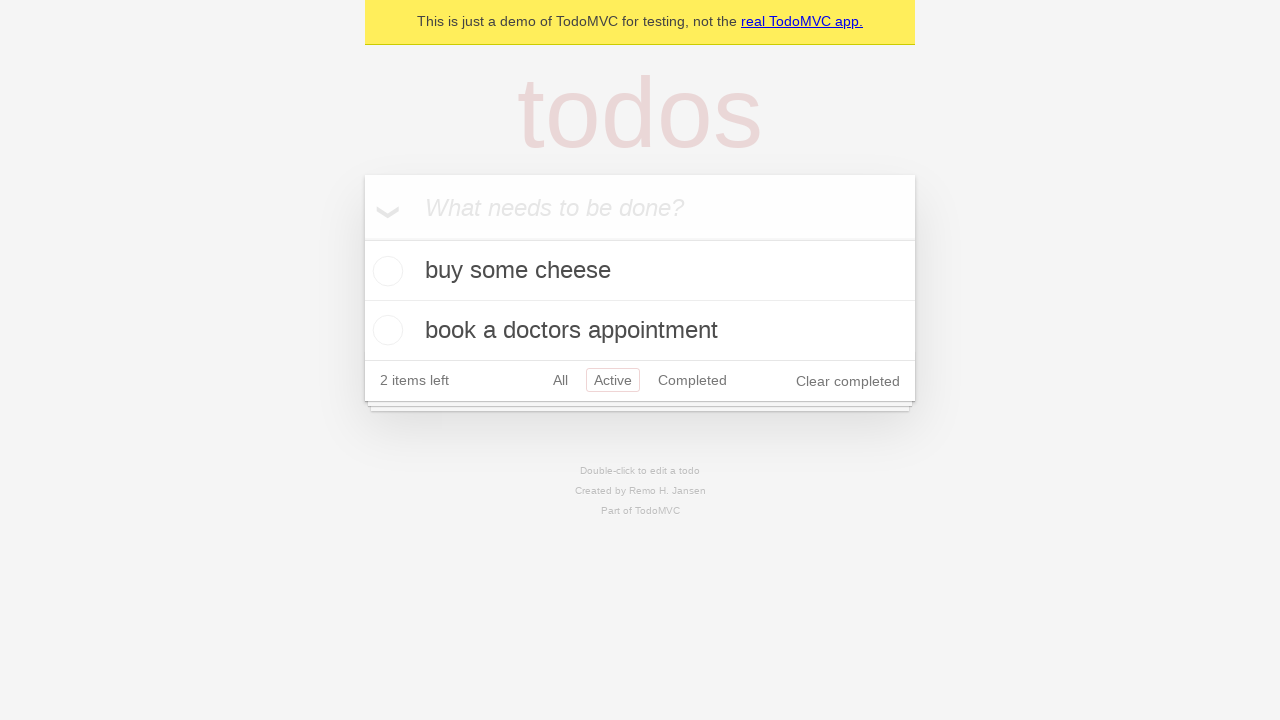

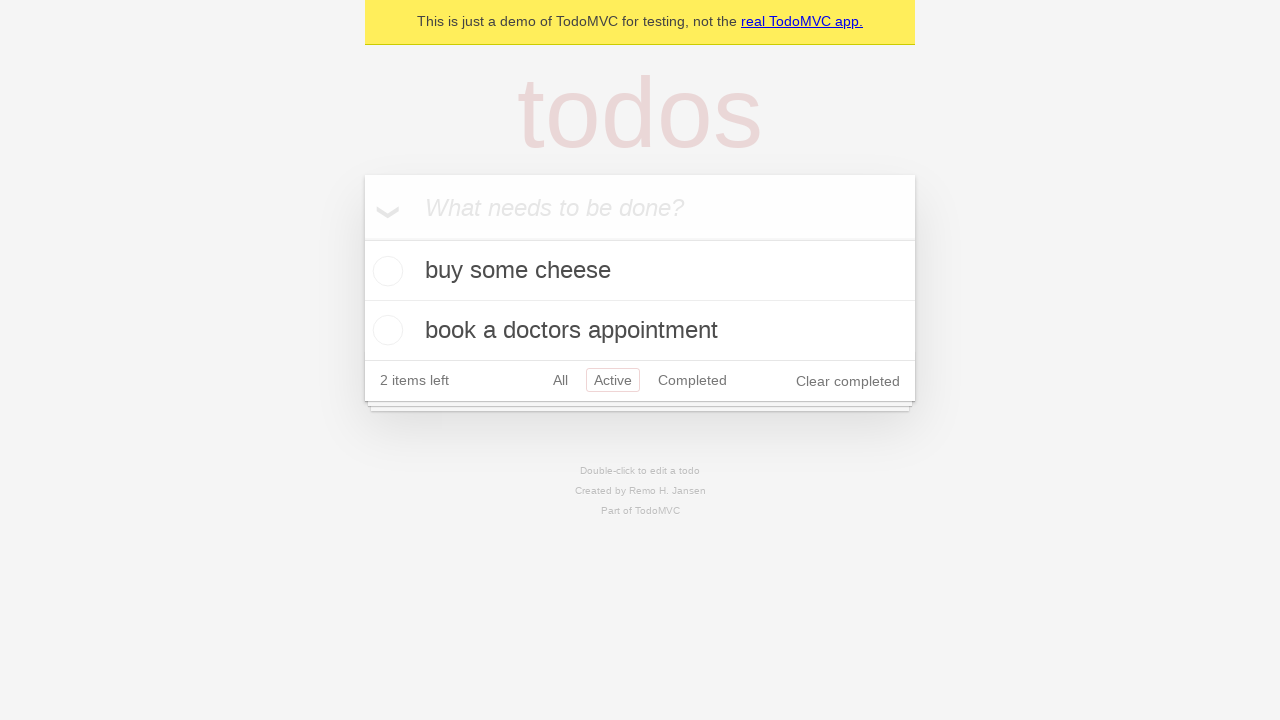